Tests the user registration form on ParaBank by filling out all required fields including personal information, contact details, and account credentials, then submitting the form.

Starting URL: https://parabank.parasoft.com/parabank/register.htm

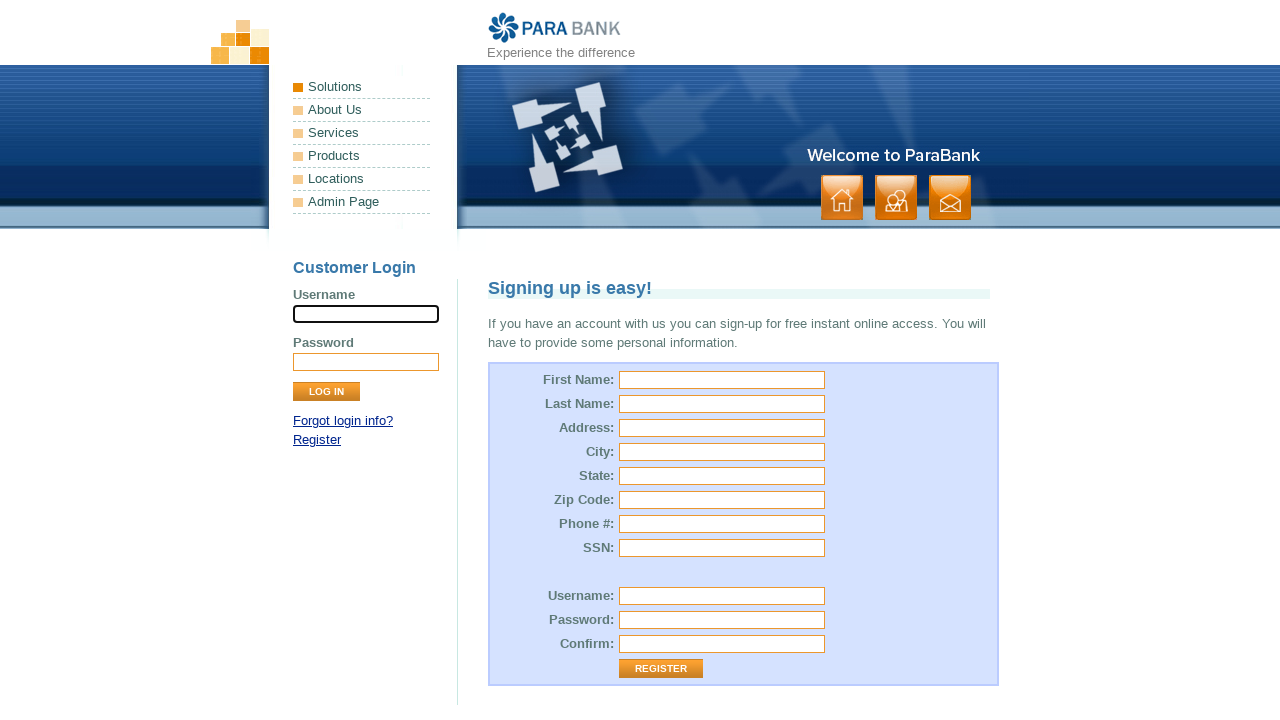

Filled first name field with 'Michael' on input[name='customer.firstName']
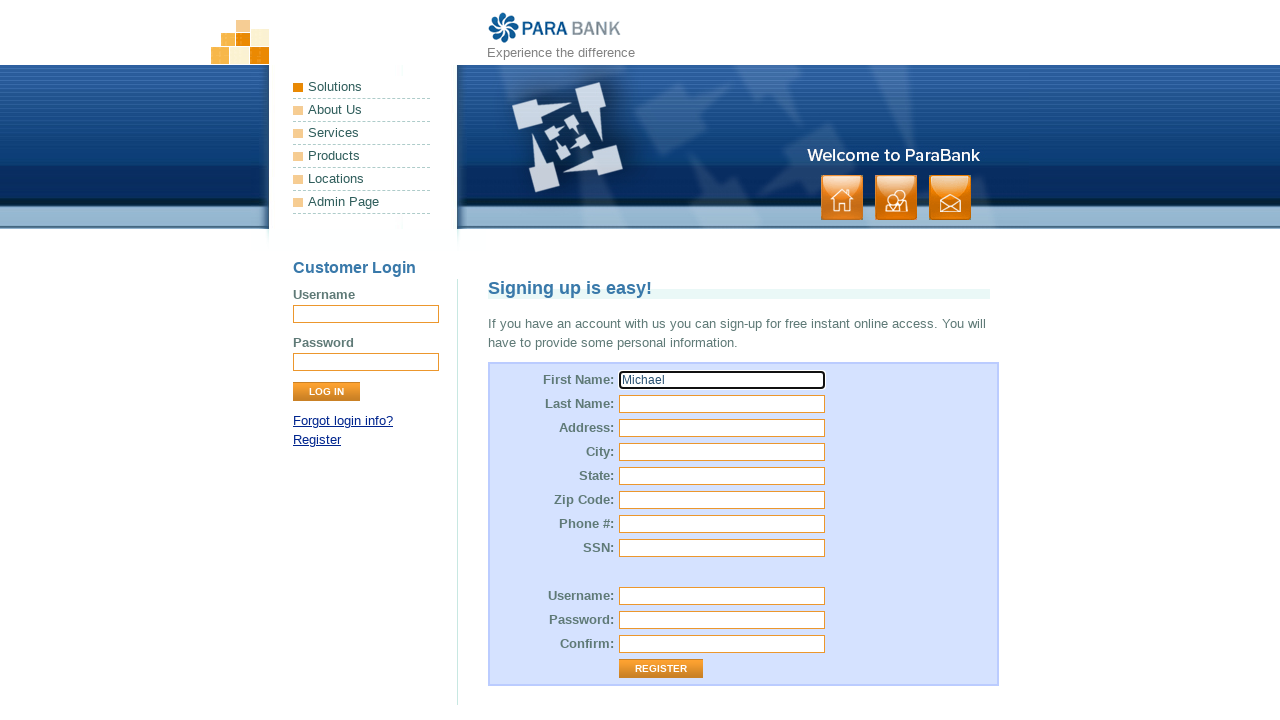

Filled last name field with 'Johnson' on #customer\.lastName
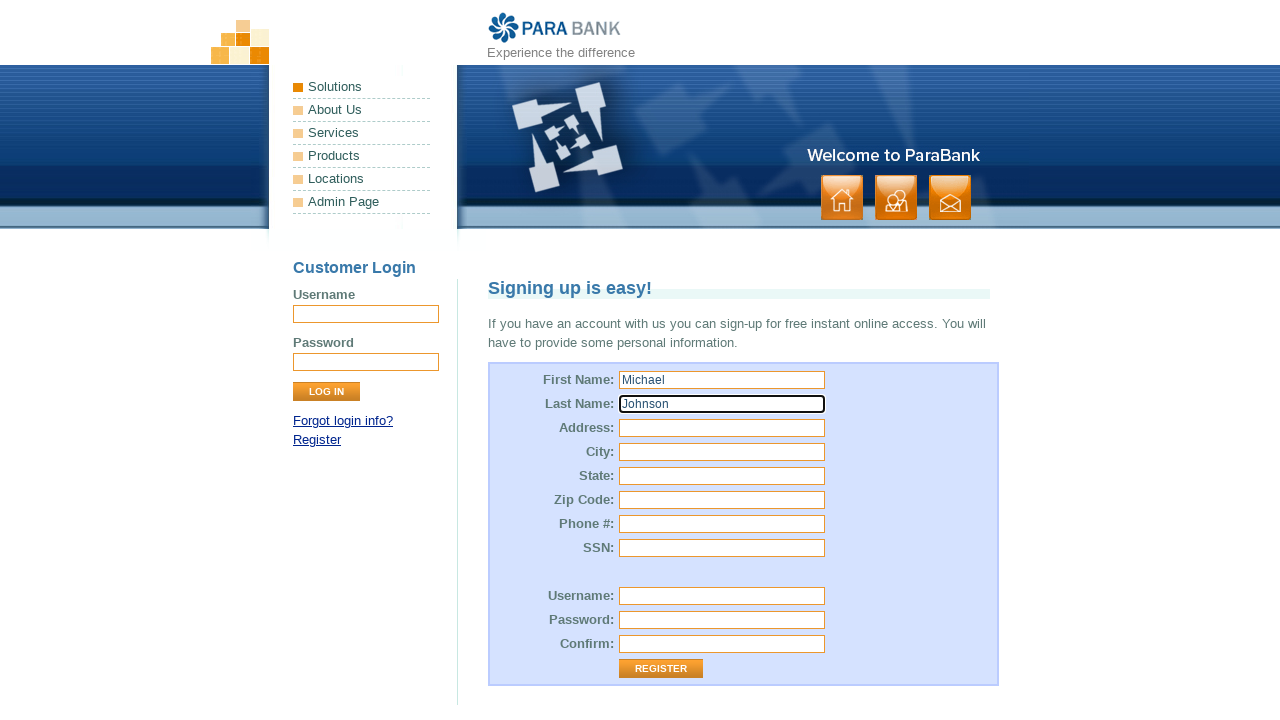

Filled street address with '1234 Oak Avenue' on #customer\.address\.street
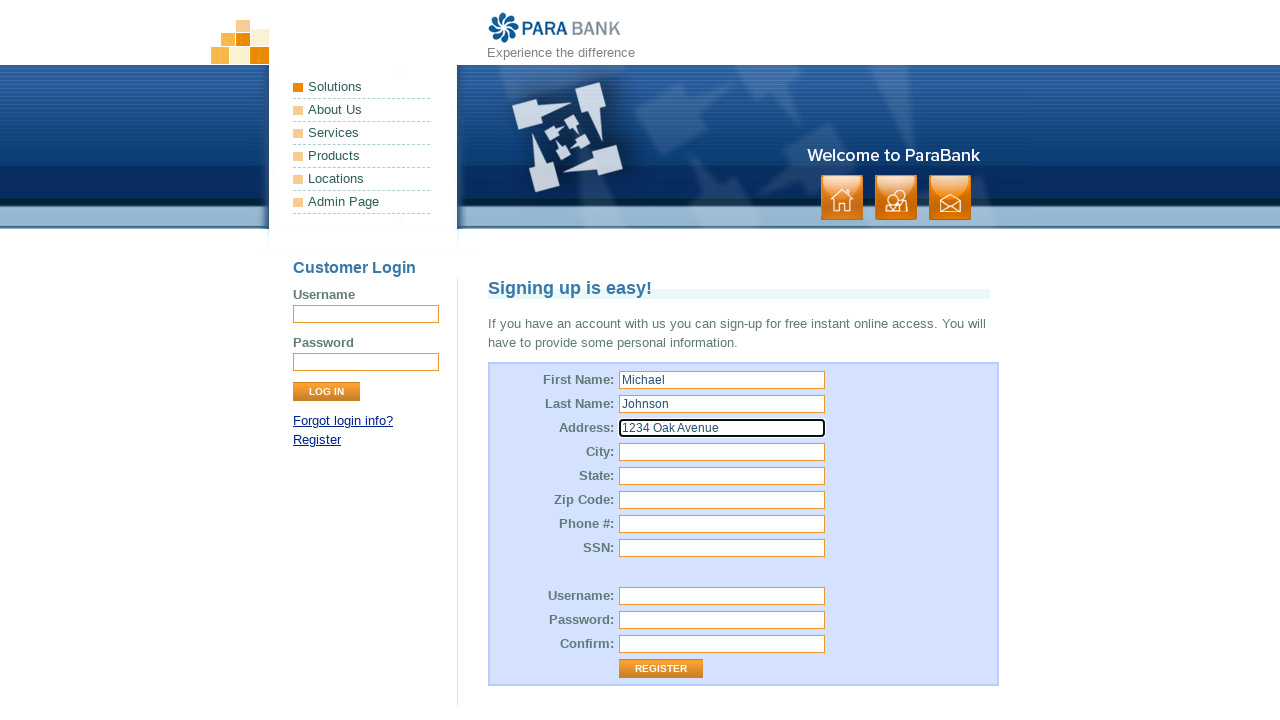

Filled city field with 'Springfield' on #customer\.address\.city
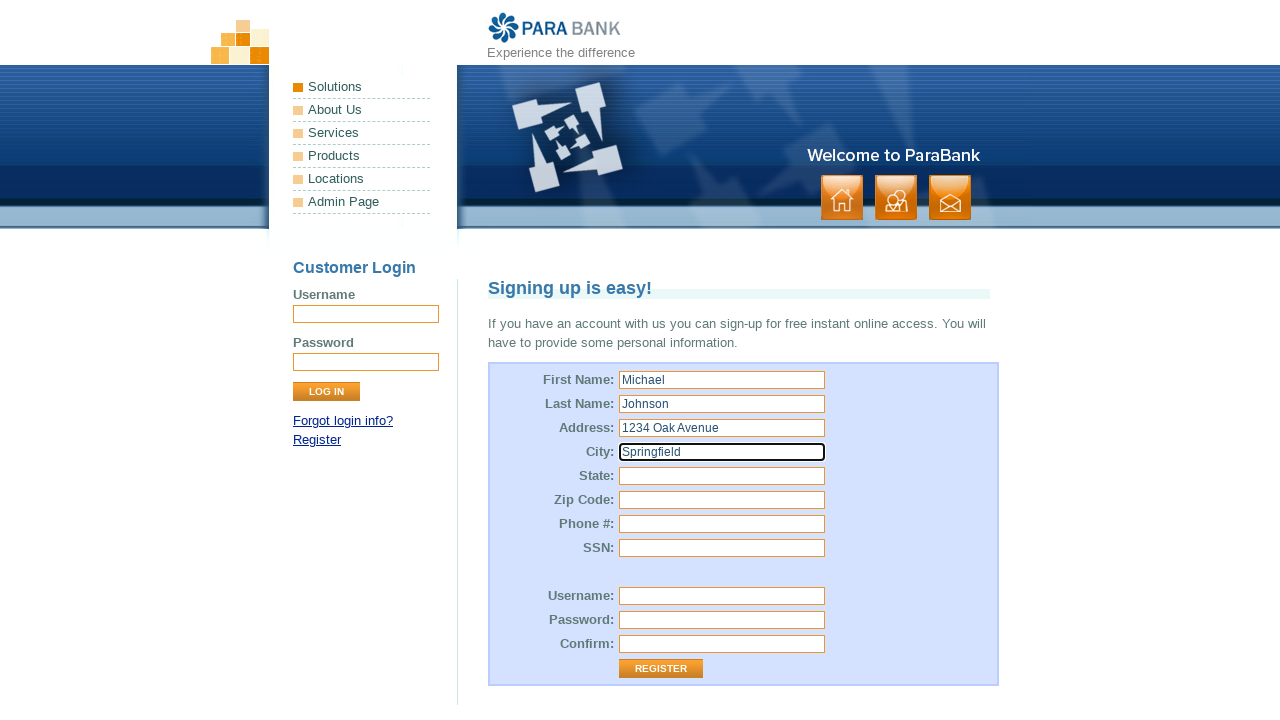

Filled state field with 'Illinois' on input[name='customer.address.state']
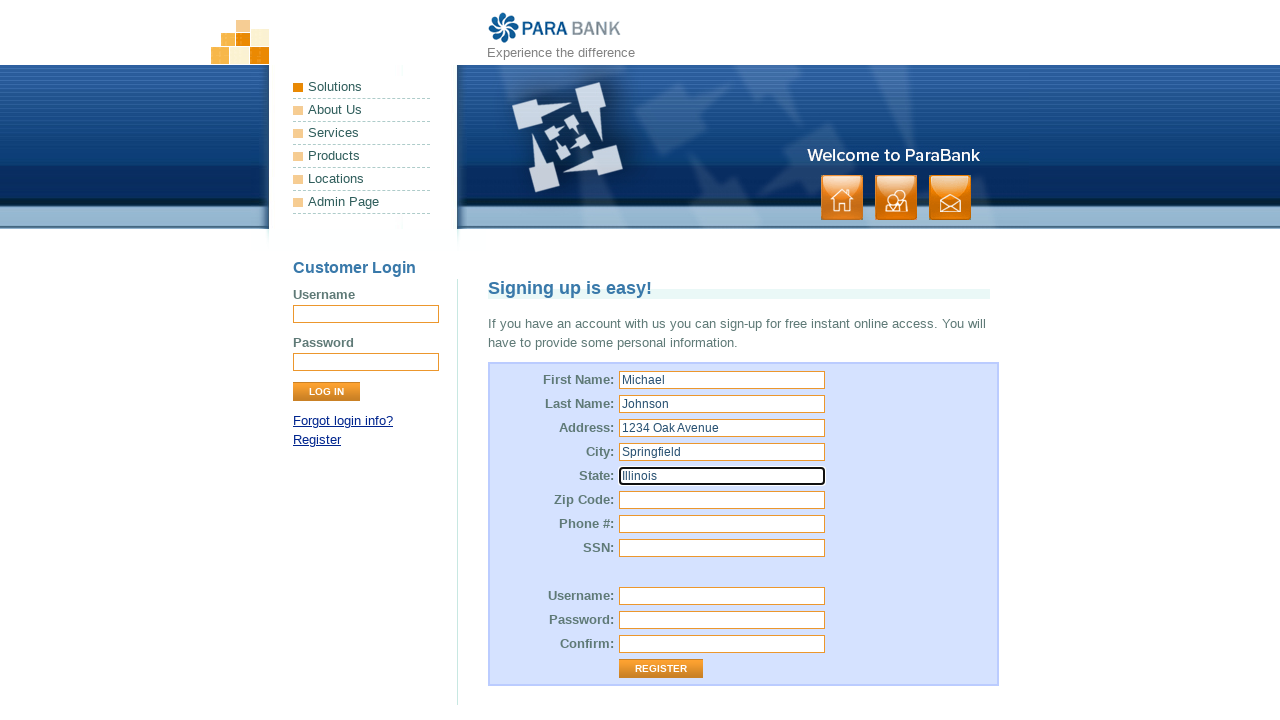

Filled zip code field with '62701' on input[name='customer.address.zipCode']
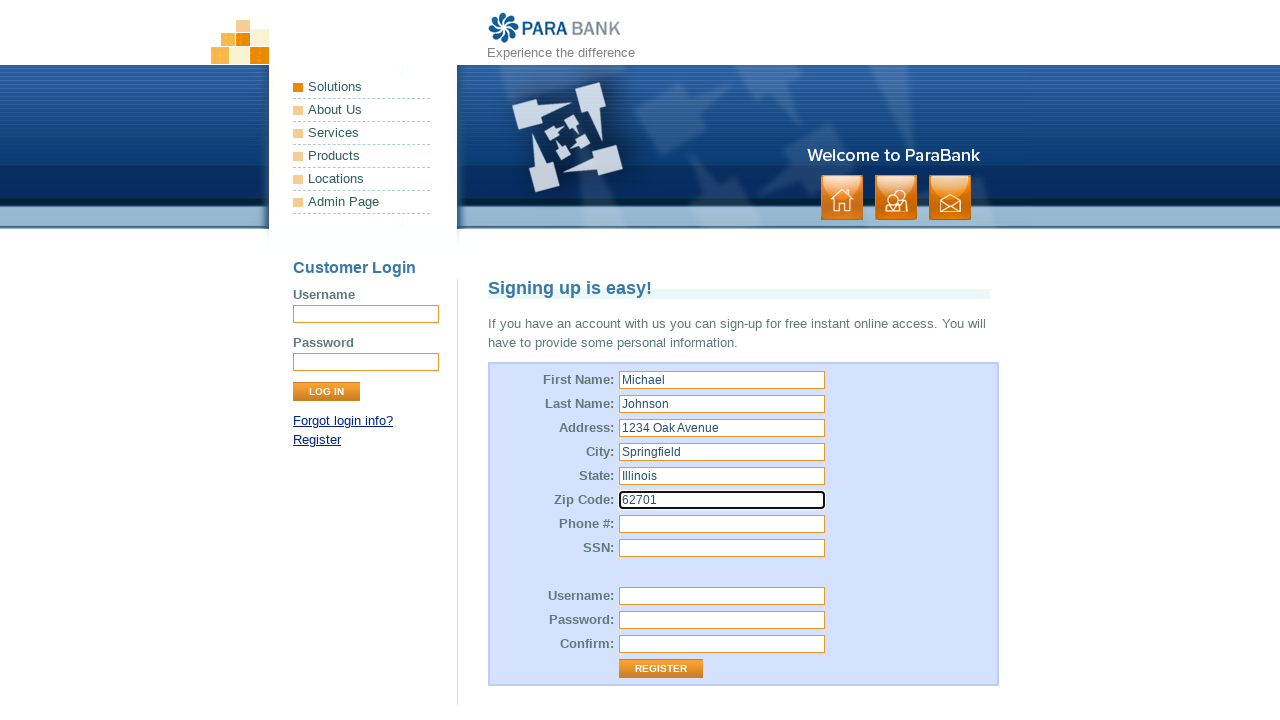

Filled phone number field with '2175551234' on #customer\.phoneNumber
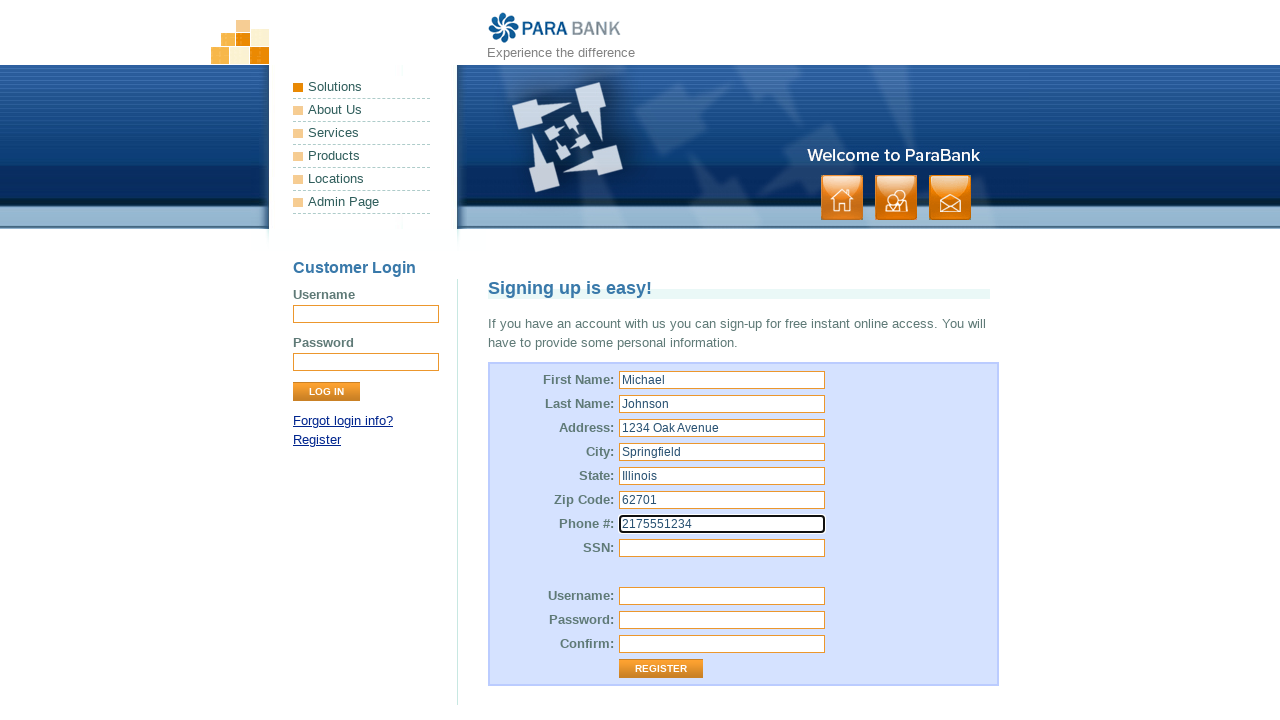

Filled SSN field with '123456789' on #customer\.ssn
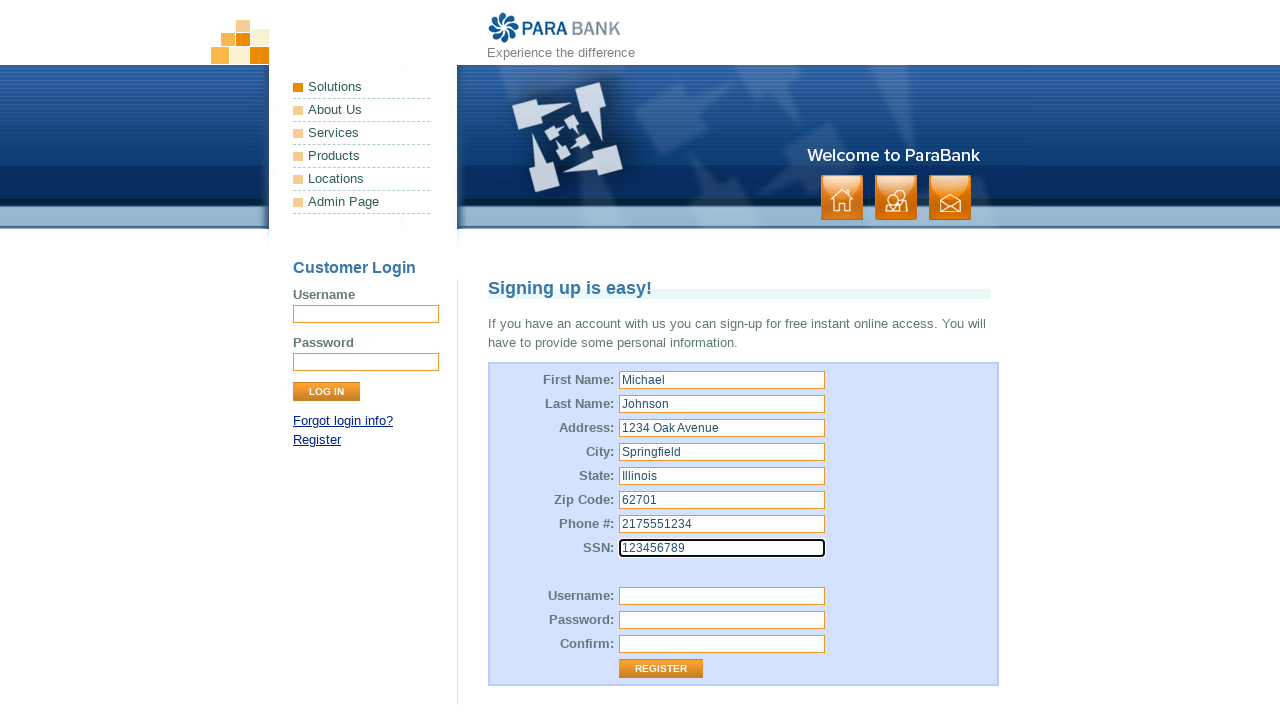

Filled username field with 'mjohnson2024' on #customer\.username
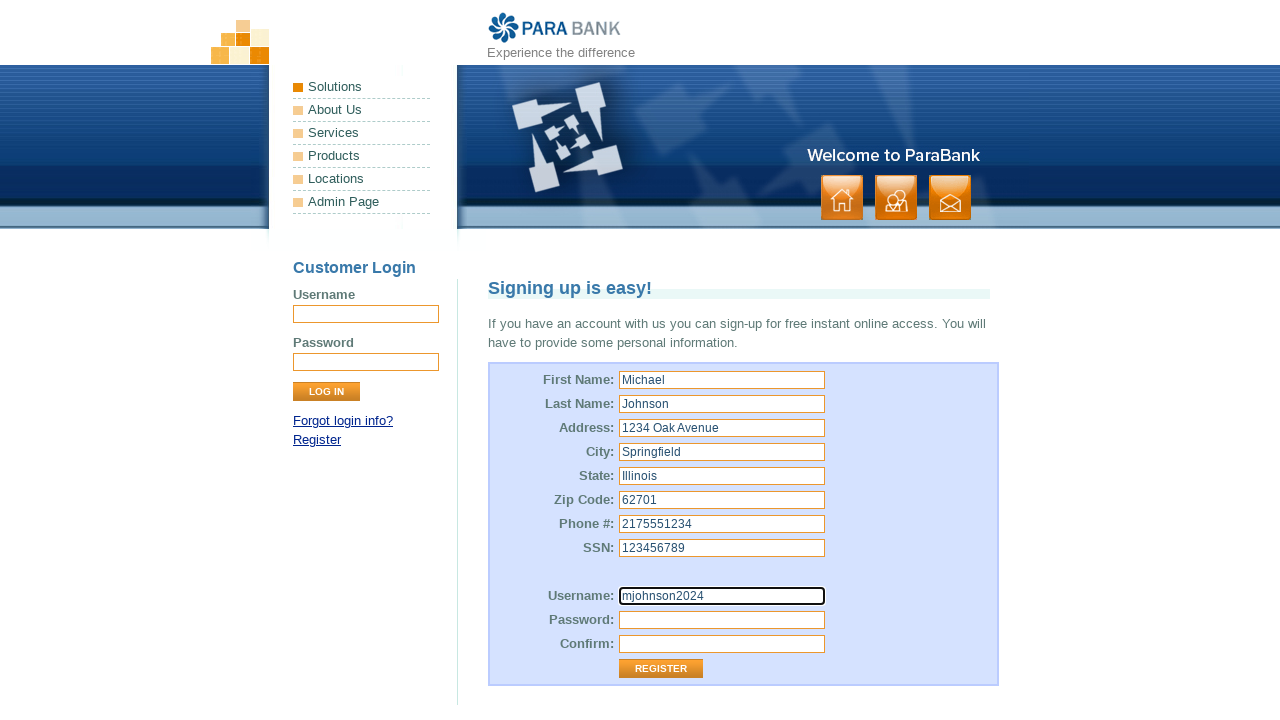

Filled password field with 'SecurePass123' on #customer\.password
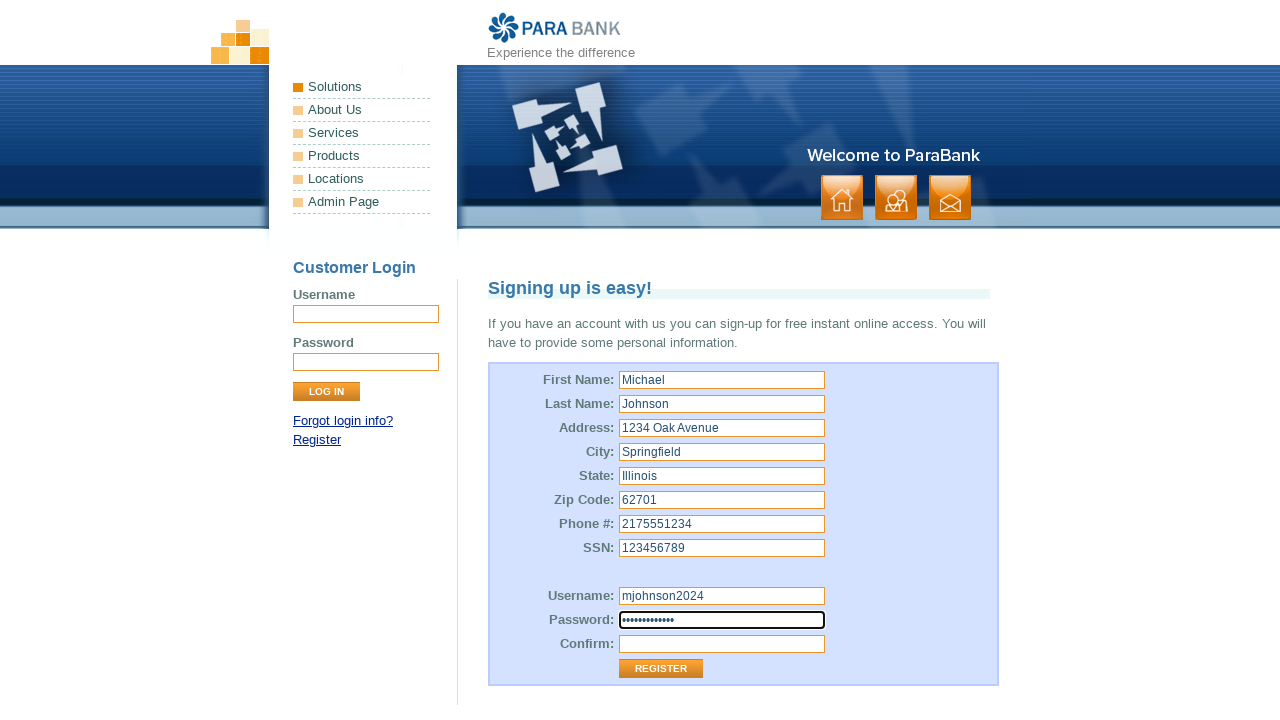

Filled confirm password field with 'SecurePass123' on #repeatedPassword
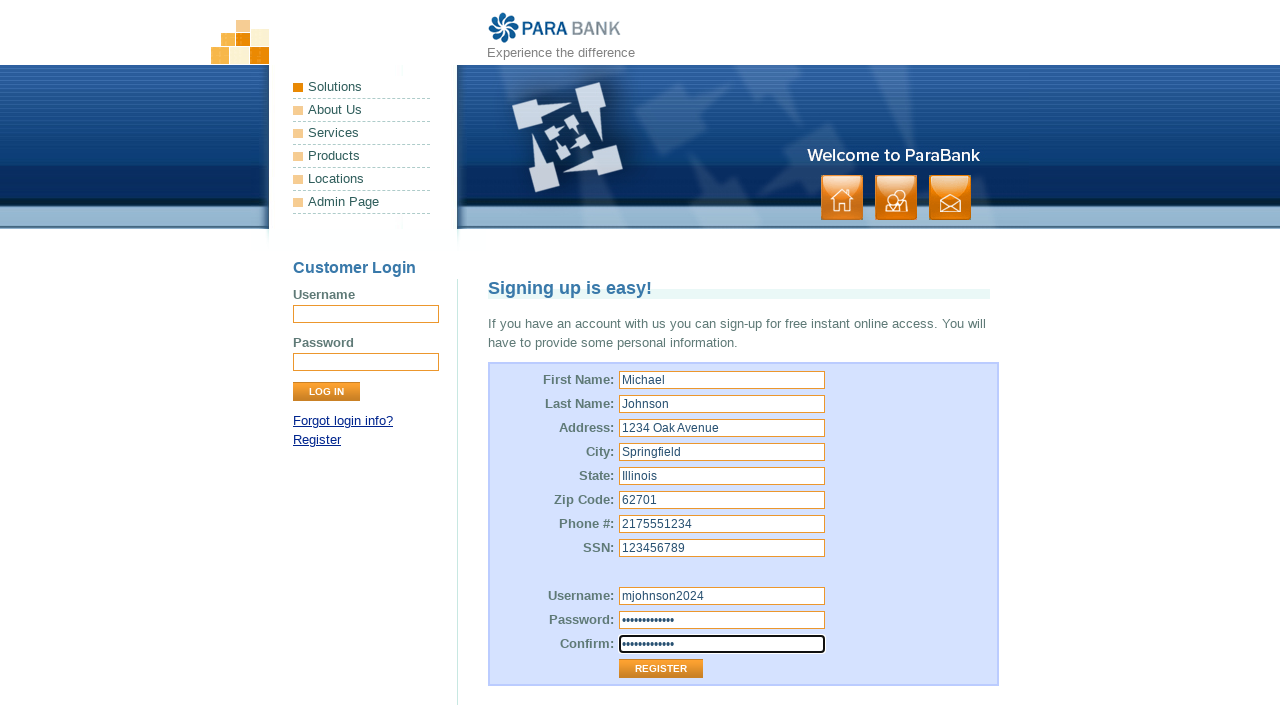

Clicked register button to submit the form at (896, 198) on .button
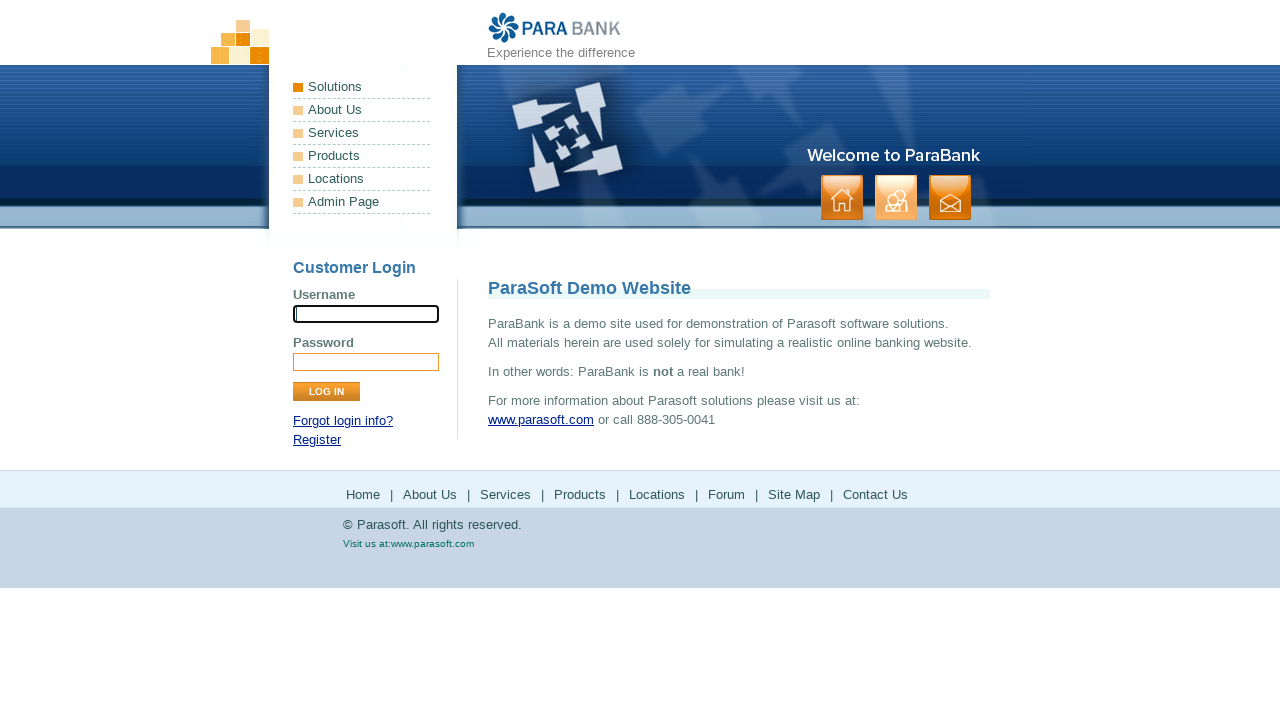

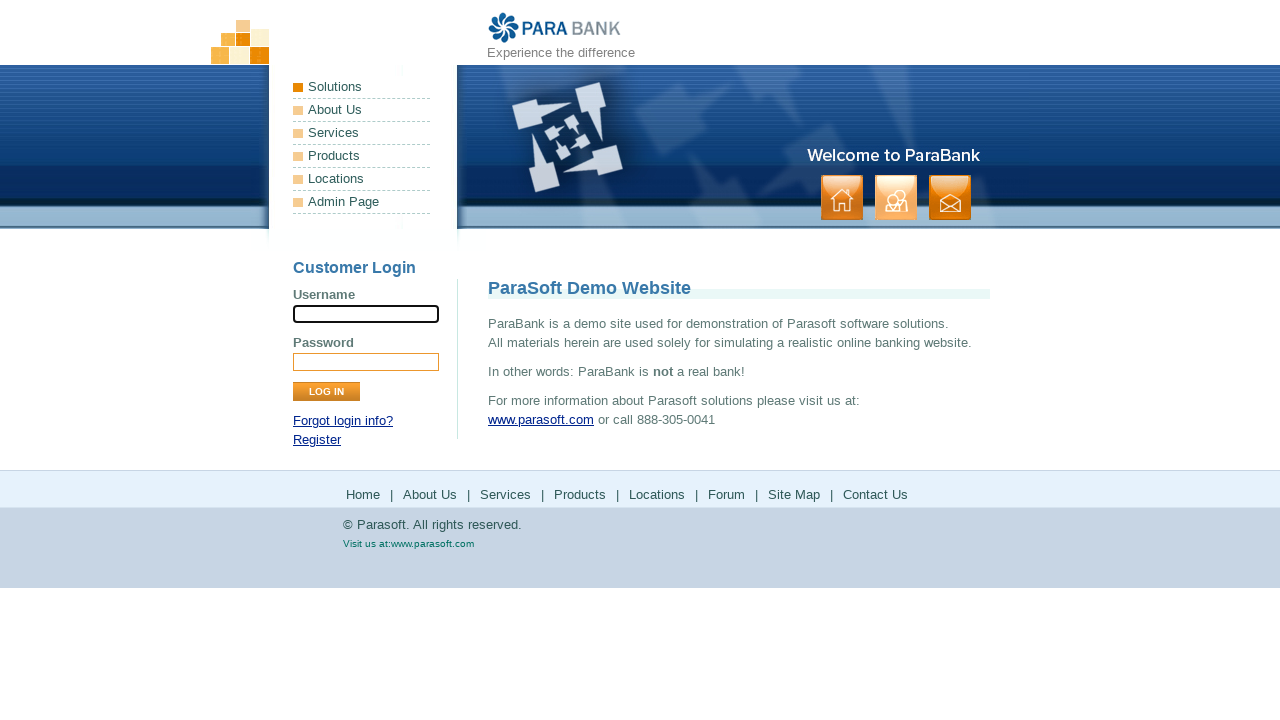